Stress tests the page by performing 10 rapid consecutive reloads and verifying navigation elements remain present and consistent throughout.

Starting URL: https://edu-create.vercel.app/create

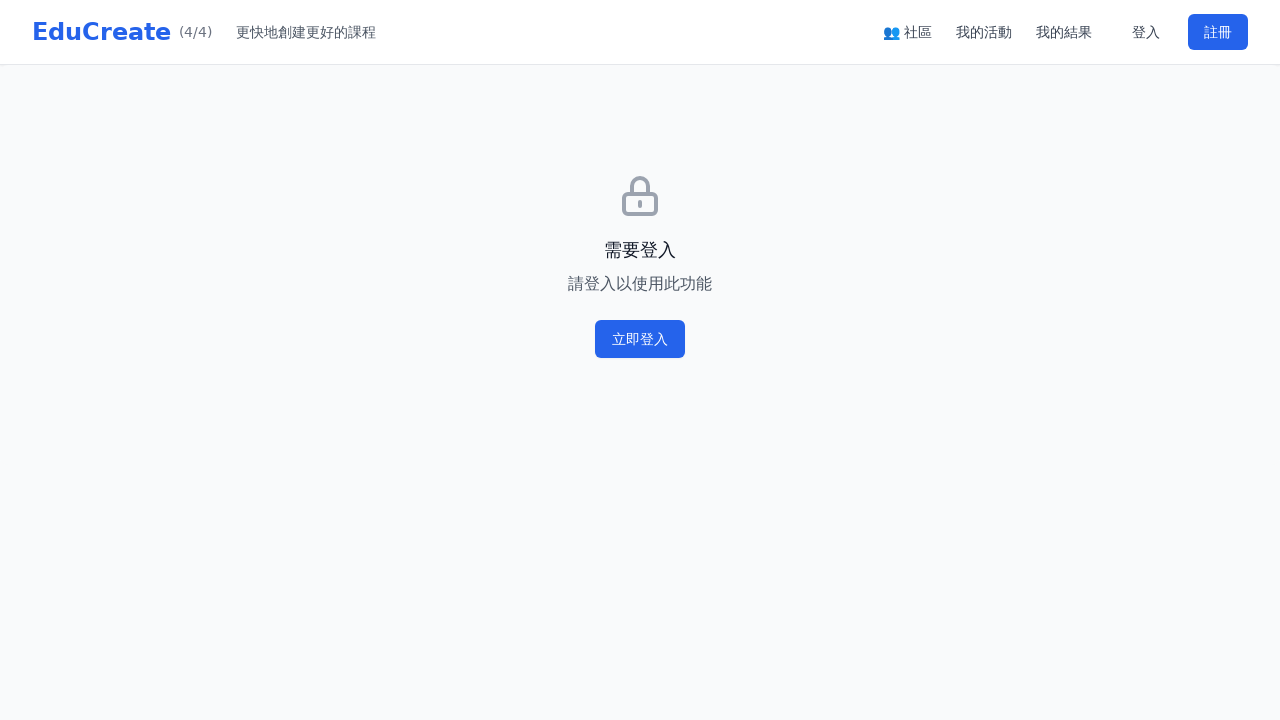

Set mobile viewport to 375x812
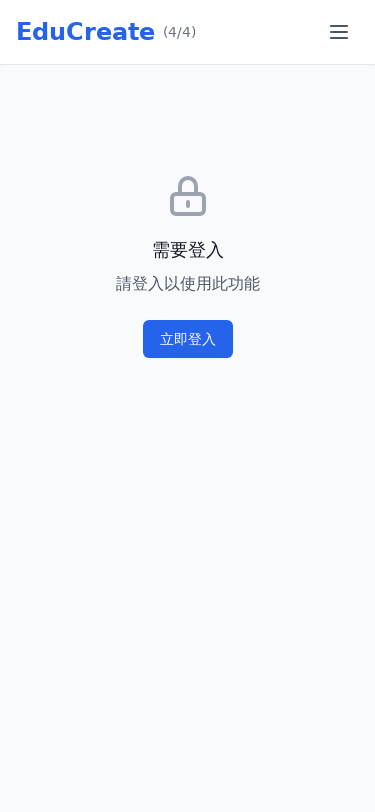

Initial page load complete, network idle
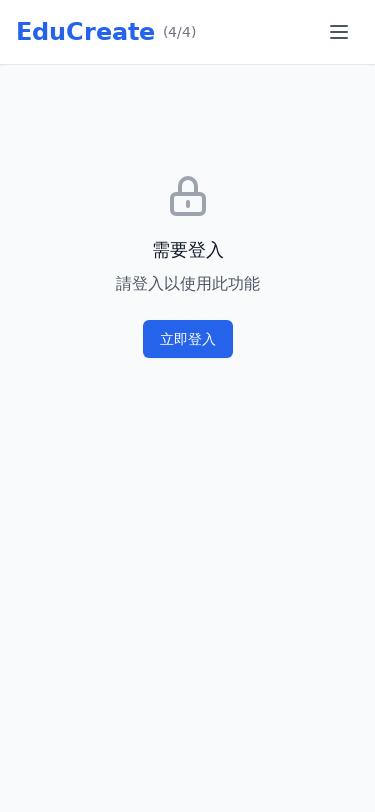

Reload cycle 1/10: Page reloaded with domcontentloaded
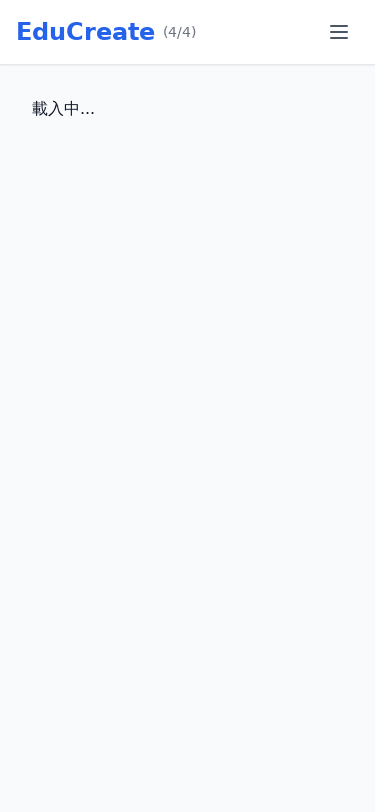

Reload cycle 1/10: Brief 25ms wait
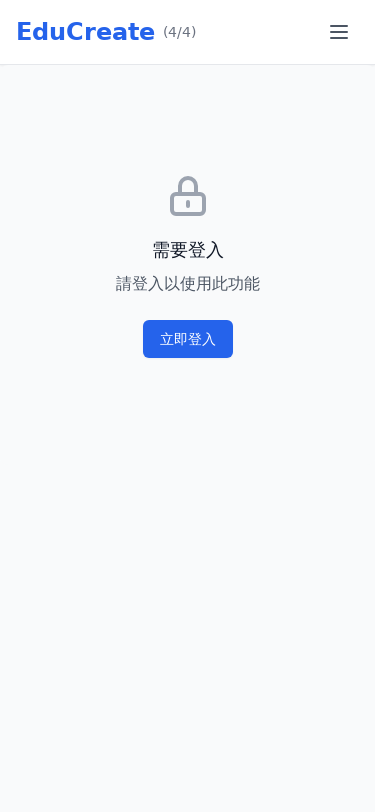

Reload cycle 1/10: Navigation element verified, count=1
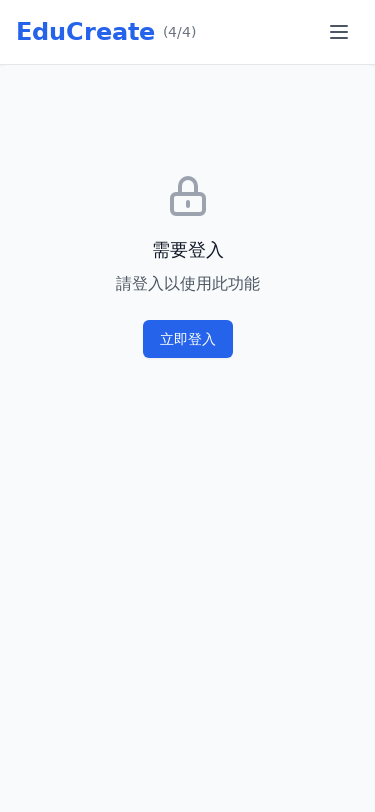

Reload cycle 2/10: Page reloaded with domcontentloaded
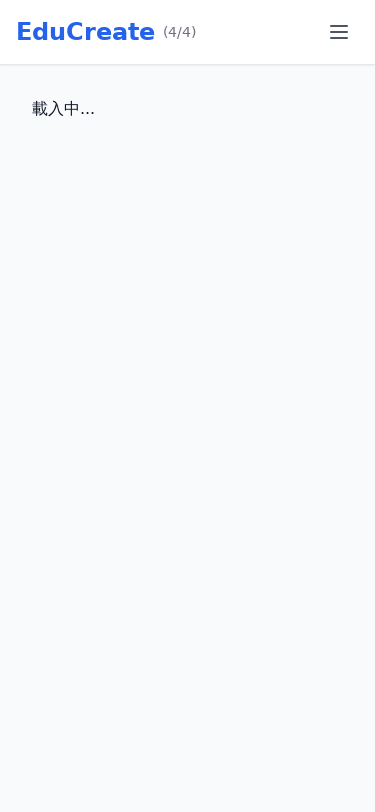

Reload cycle 2/10: Brief 25ms wait
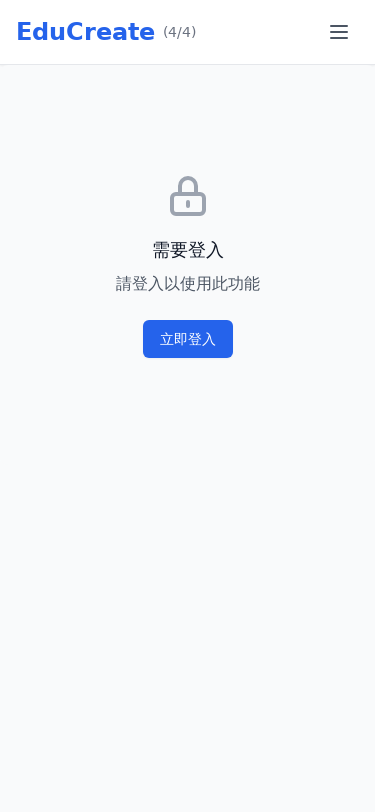

Reload cycle 2/10: Navigation element verified, count=1
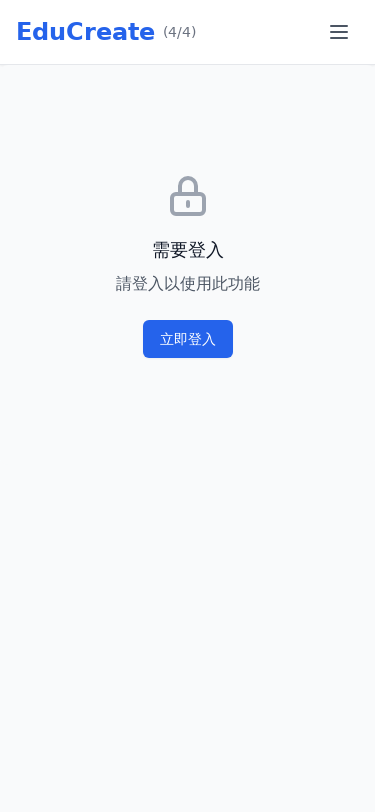

Reload cycle 3/10: Page reloaded with domcontentloaded
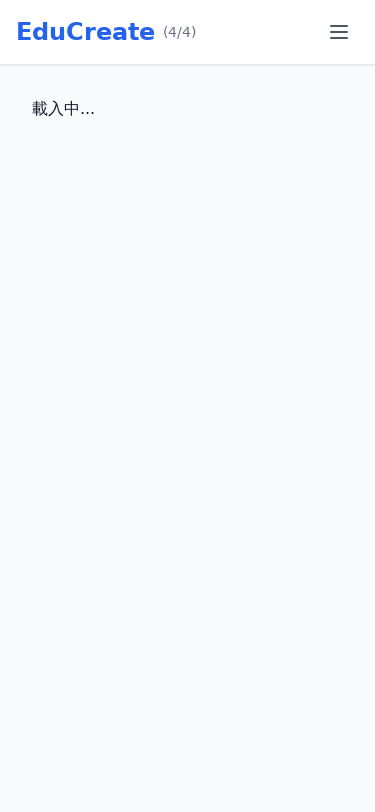

Reload cycle 3/10: Brief 25ms wait
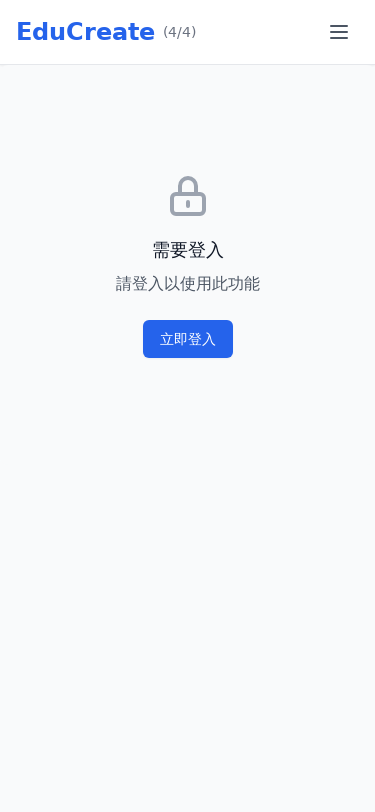

Reload cycle 3/10: Navigation element verified, count=1
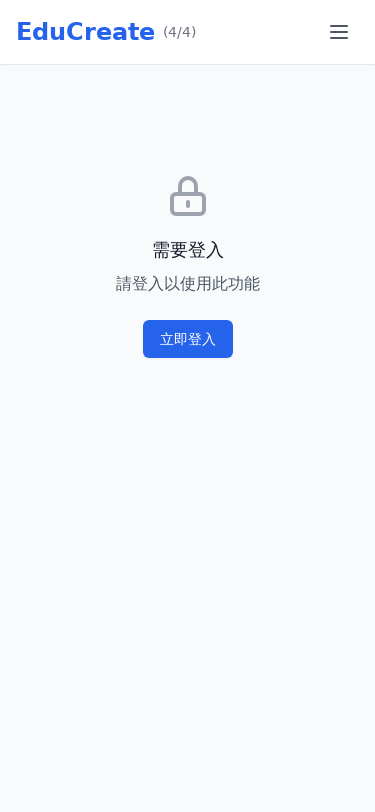

Reload cycle 4/10: Page reloaded with domcontentloaded
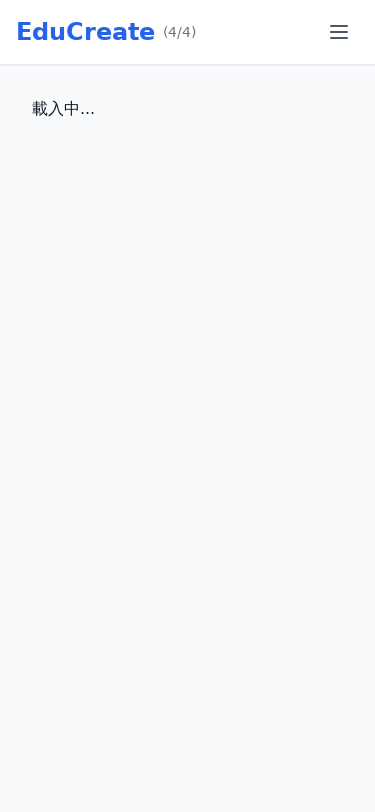

Reload cycle 4/10: Brief 25ms wait
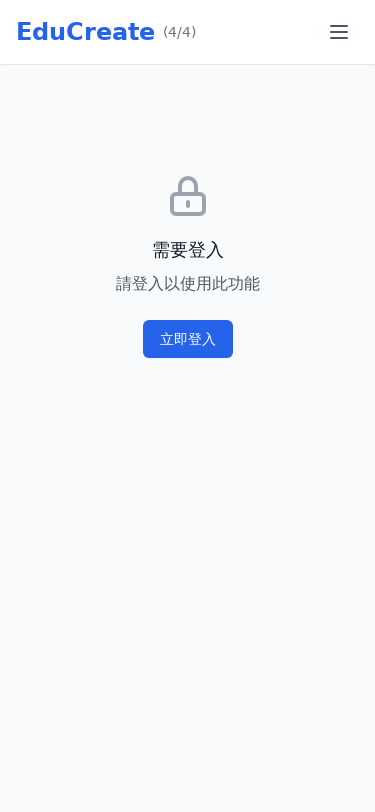

Reload cycle 4/10: Navigation element verified, count=1
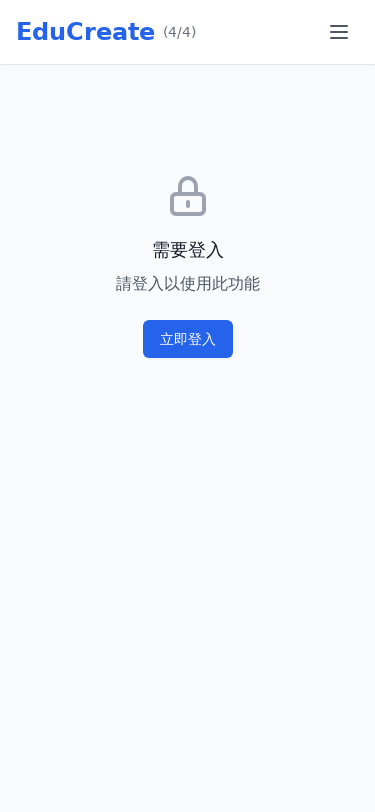

Reload cycle 5/10: Page reloaded with domcontentloaded
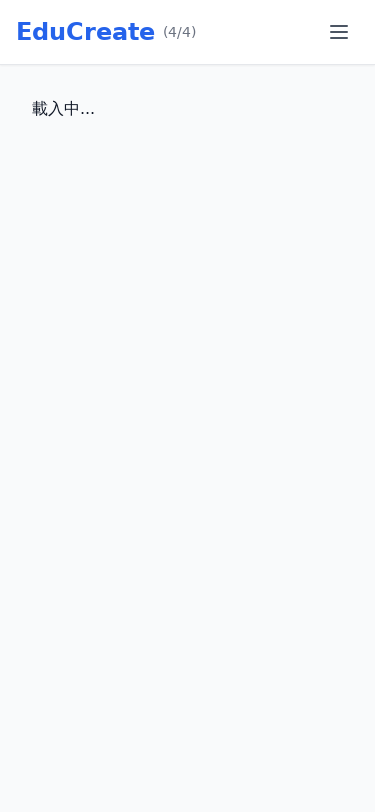

Reload cycle 5/10: Brief 25ms wait
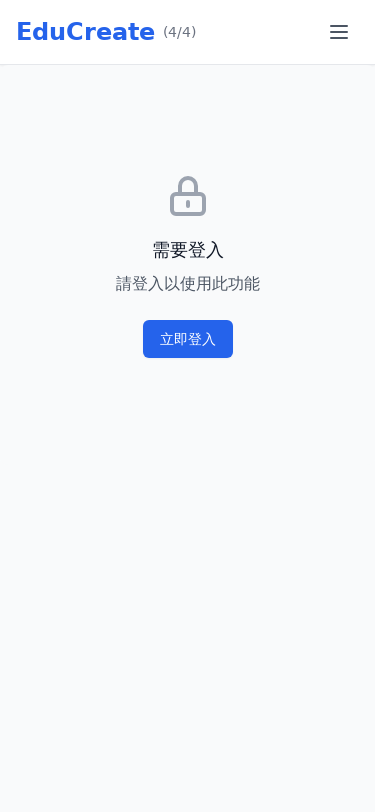

Reload cycle 5/10: Navigation element verified, count=1
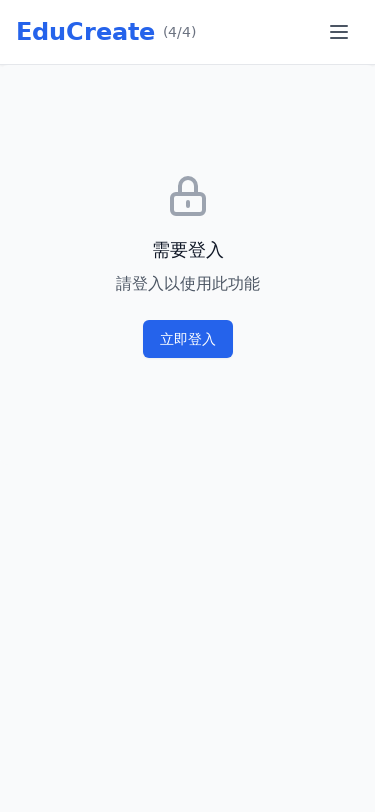

Reload cycle 6/10: Page reloaded with domcontentloaded
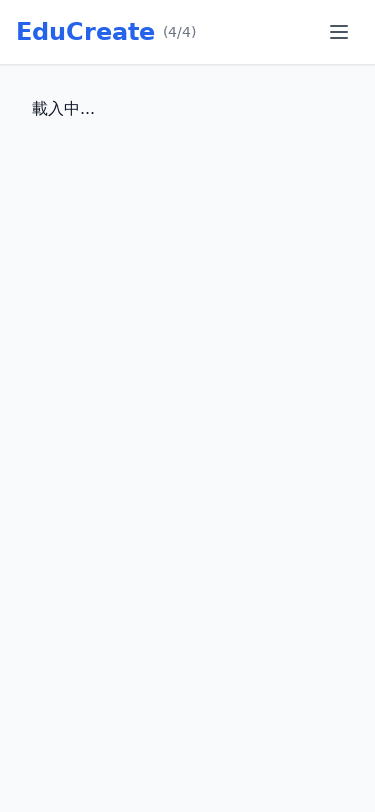

Reload cycle 6/10: Brief 25ms wait
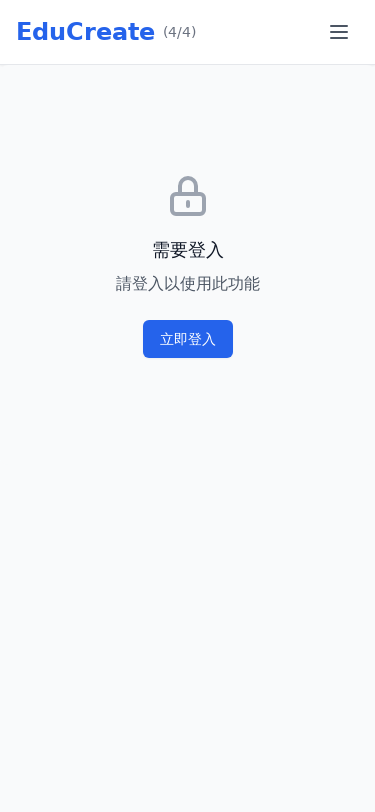

Reload cycle 6/10: Navigation element verified, count=1
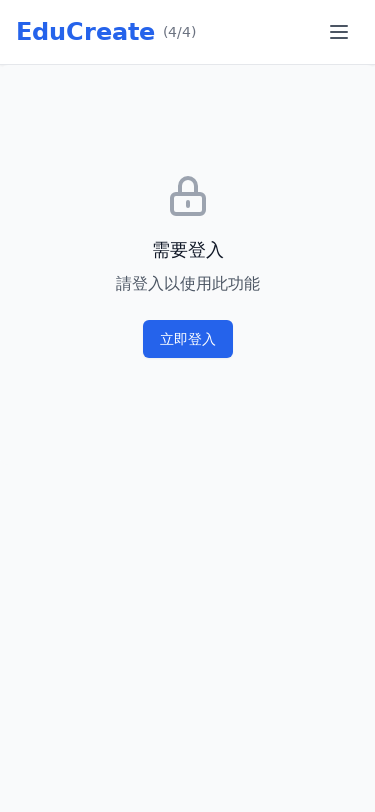

Reload cycle 7/10: Page reloaded with domcontentloaded
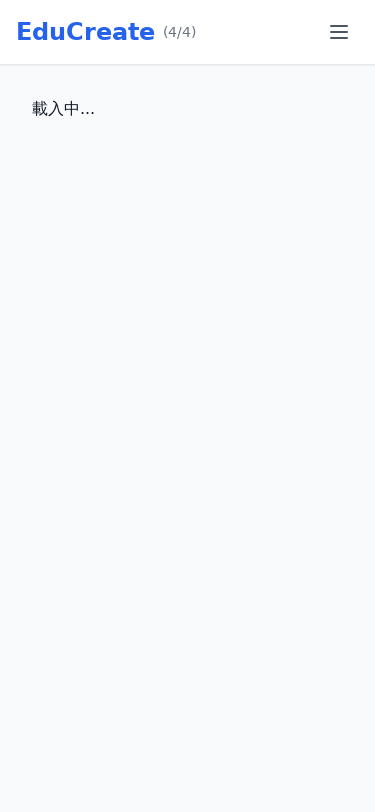

Reload cycle 7/10: Brief 25ms wait
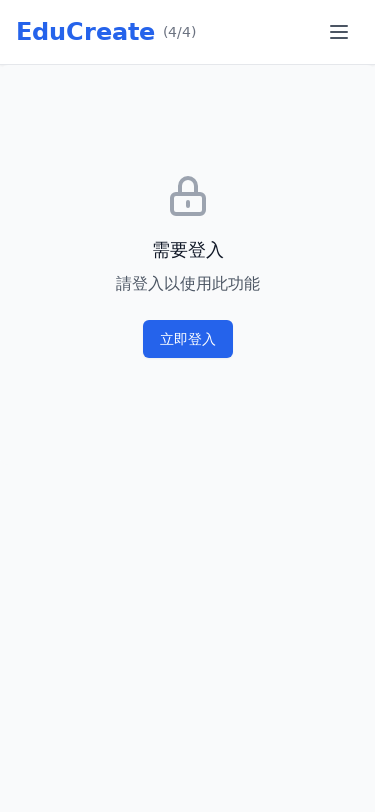

Reload cycle 7/10: Navigation element verified, count=1
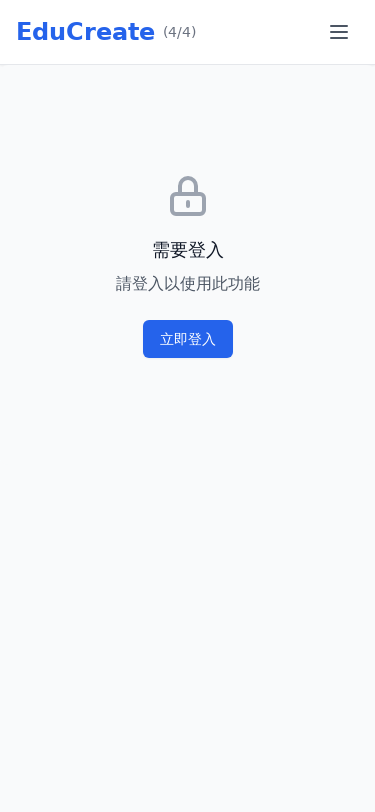

Reload cycle 8/10: Page reloaded with domcontentloaded
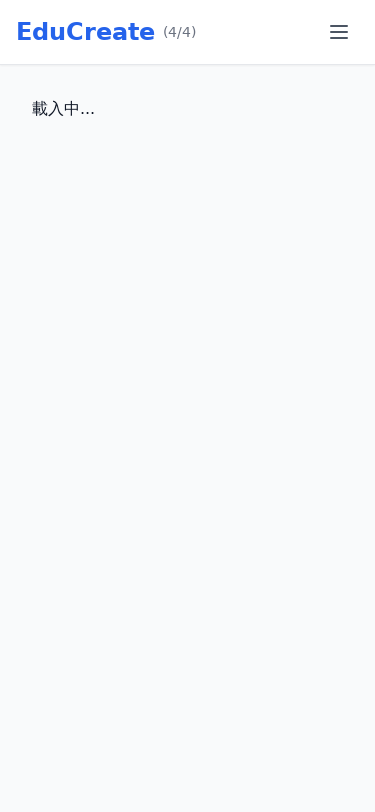

Reload cycle 8/10: Brief 25ms wait
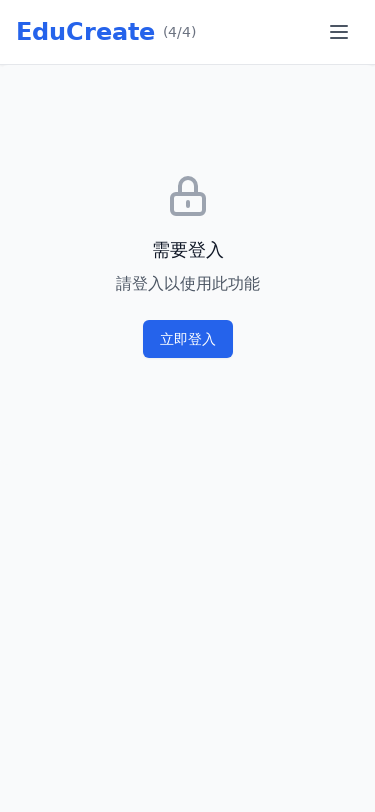

Reload cycle 8/10: Navigation element verified, count=1
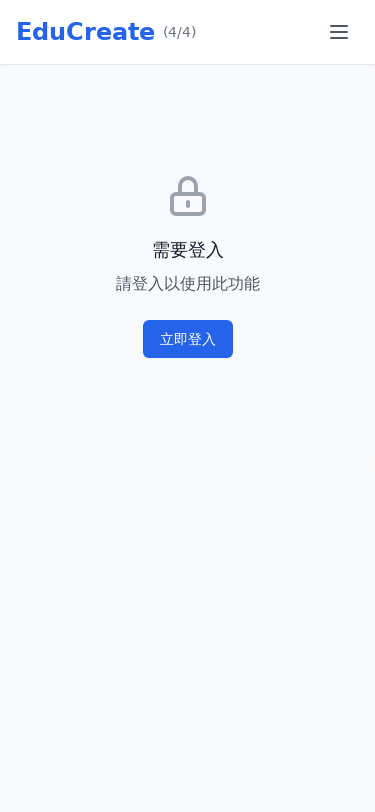

Reload cycle 9/10: Page reloaded with domcontentloaded
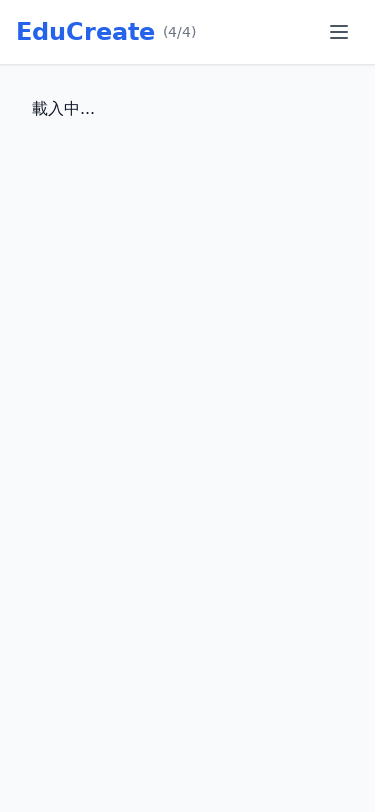

Reload cycle 9/10: Brief 25ms wait
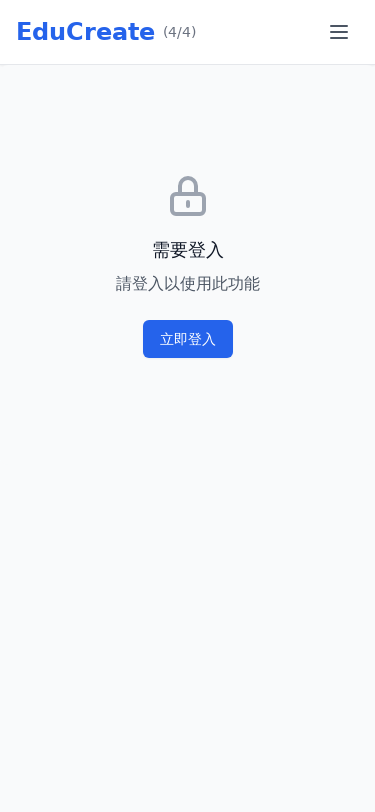

Reload cycle 9/10: Navigation element verified, count=1
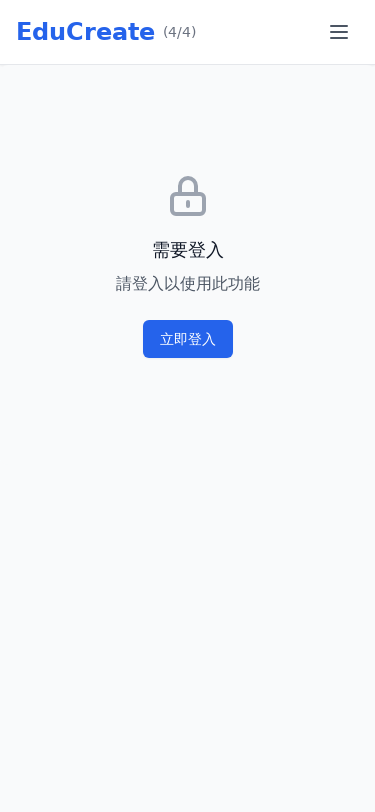

Reload cycle 10/10: Page reloaded with domcontentloaded
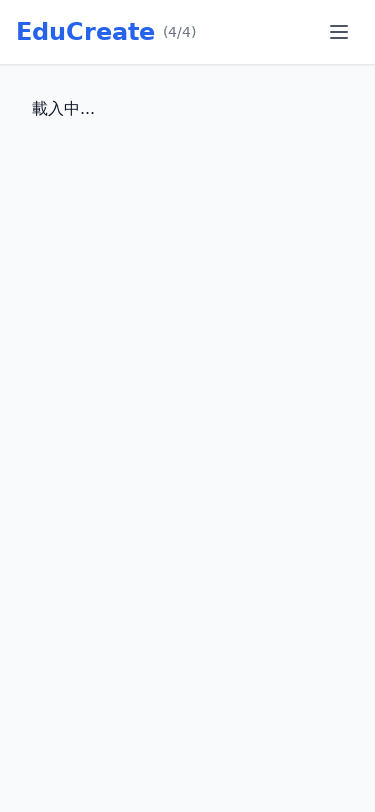

Reload cycle 10/10: Brief 25ms wait
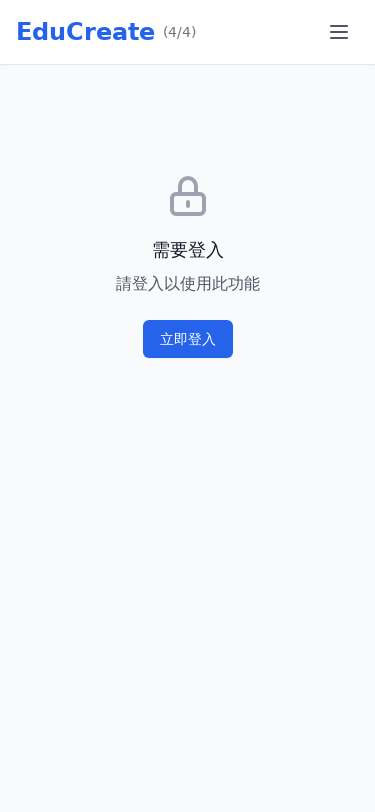

Reload cycle 10/10: Navigation element verified, count=1
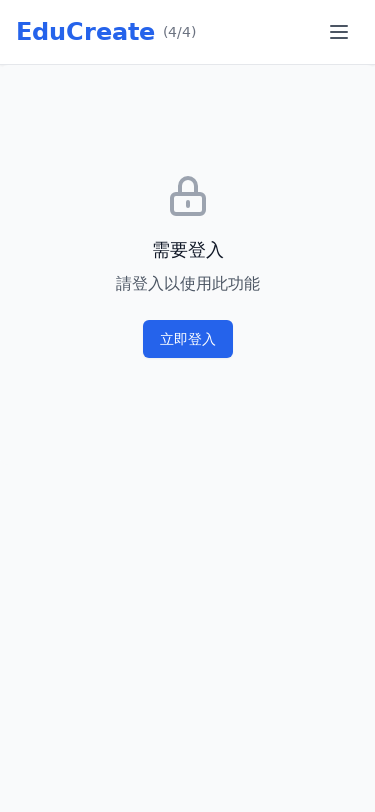

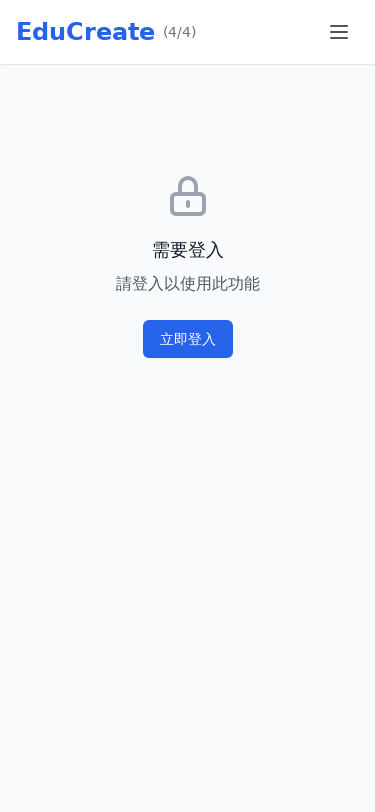